Tests dropdown selection functionality by selecting a country from a dropdown menu and verifying the selection

Starting URL: https://www.globalsqa.com/demo-site/select-dropdown-menu/

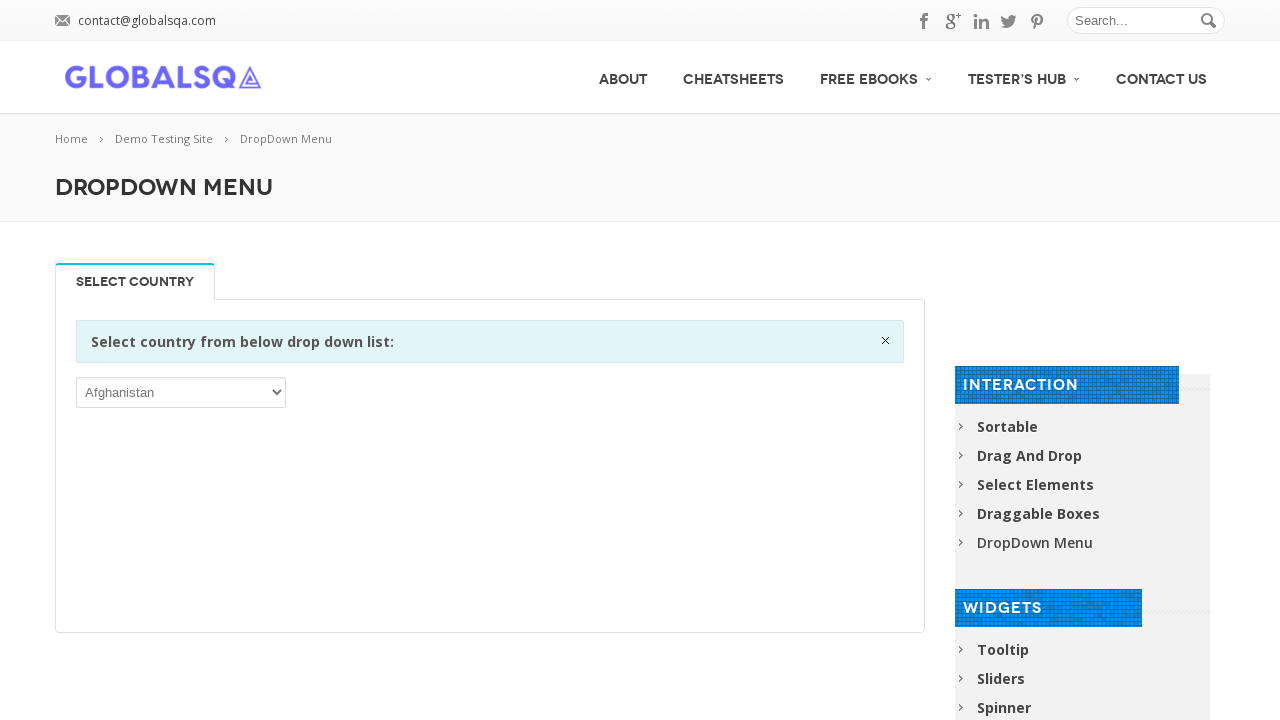

Located the dropdown element
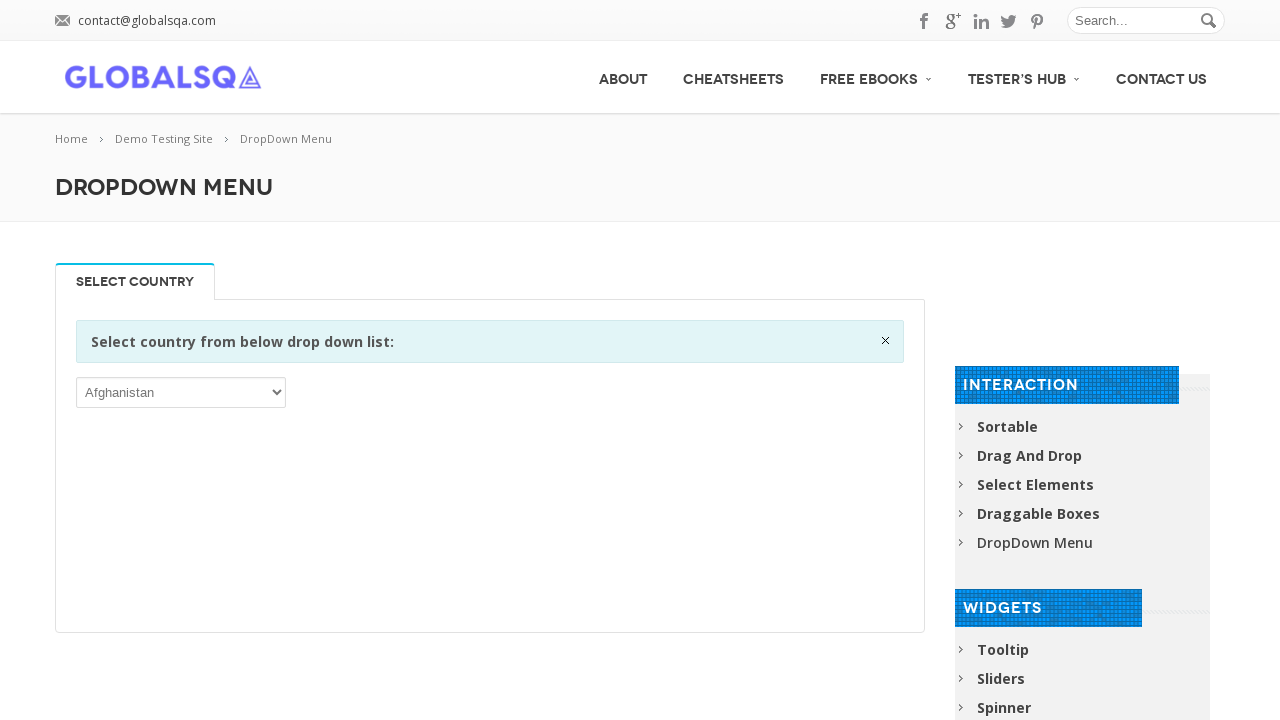

Clicked on the dropdown to open it at (181, 392) on xpath=(//select)[1]
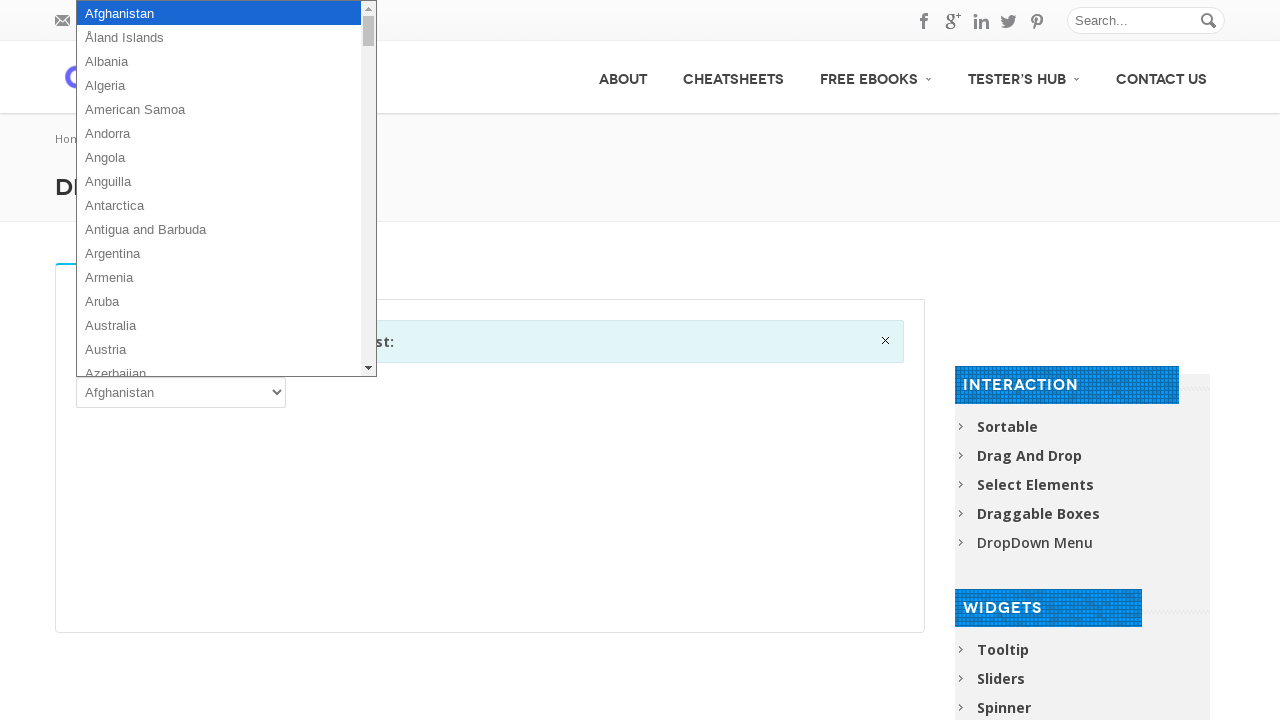

Selected 'Albania' from the dropdown (index 2) on xpath=(//select)[1]
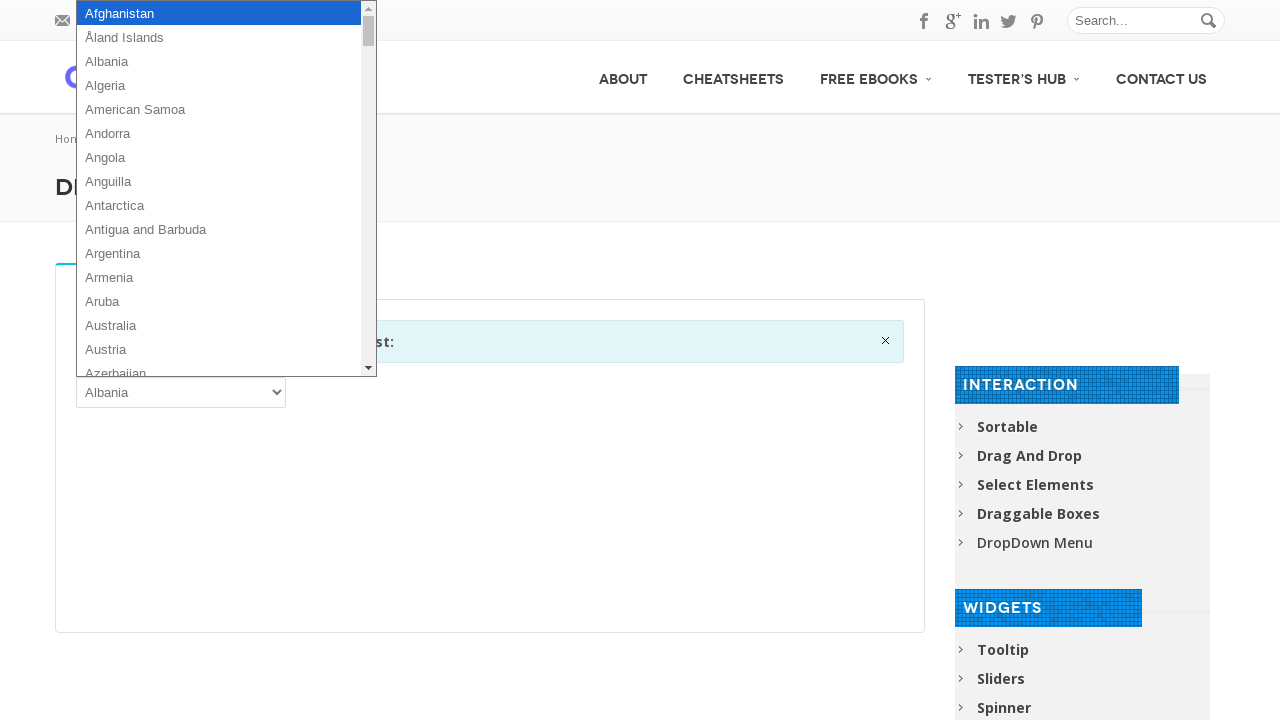

Retrieved the selected dropdown value
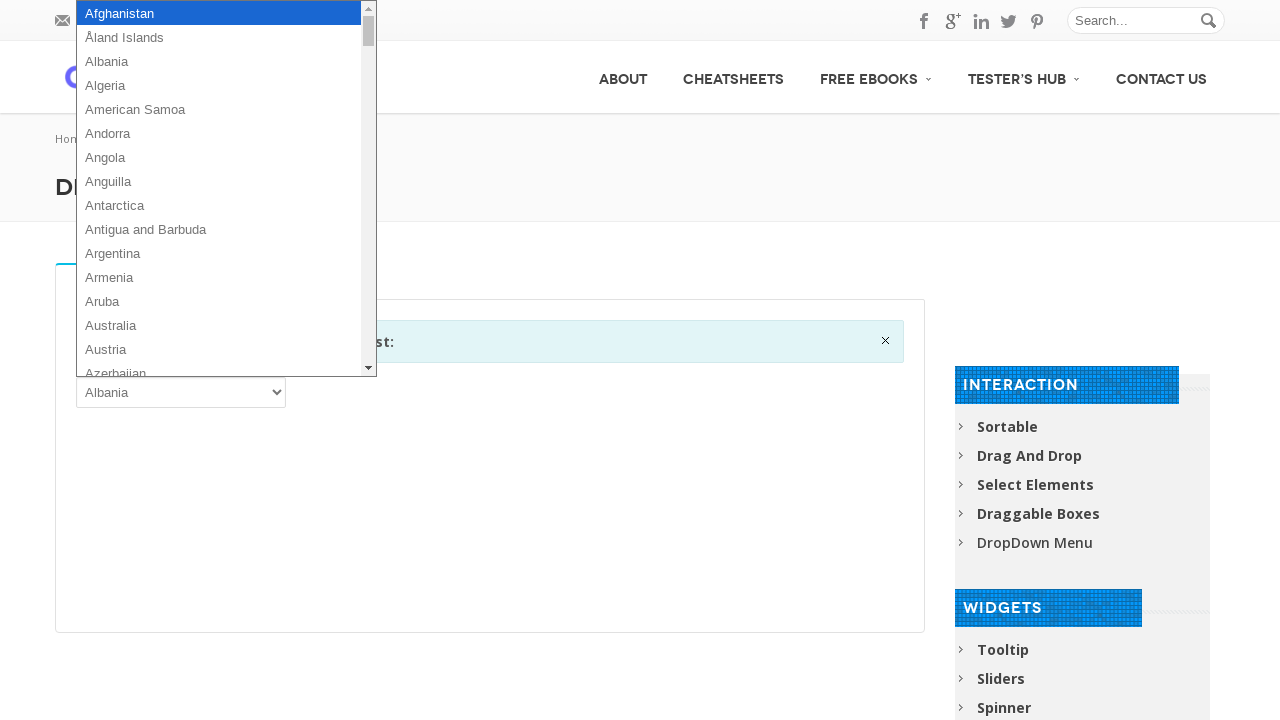

Verified that 'Albania' is the selected option in the dropdown
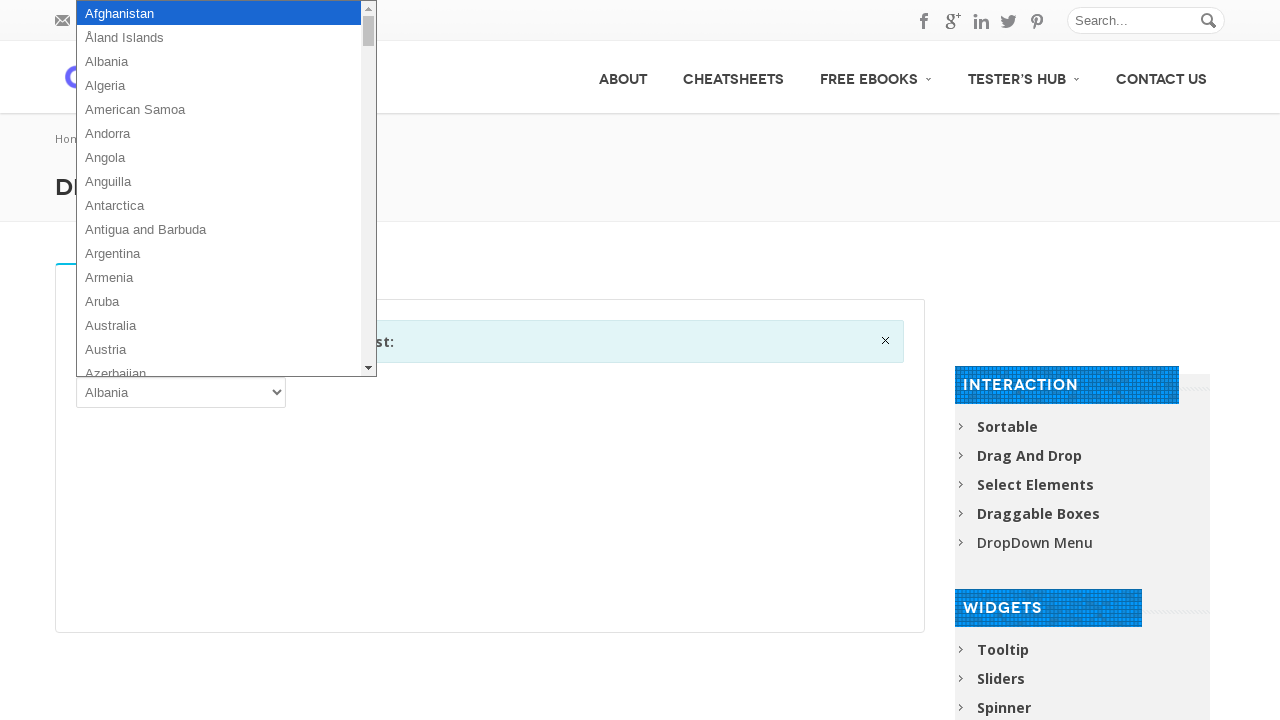

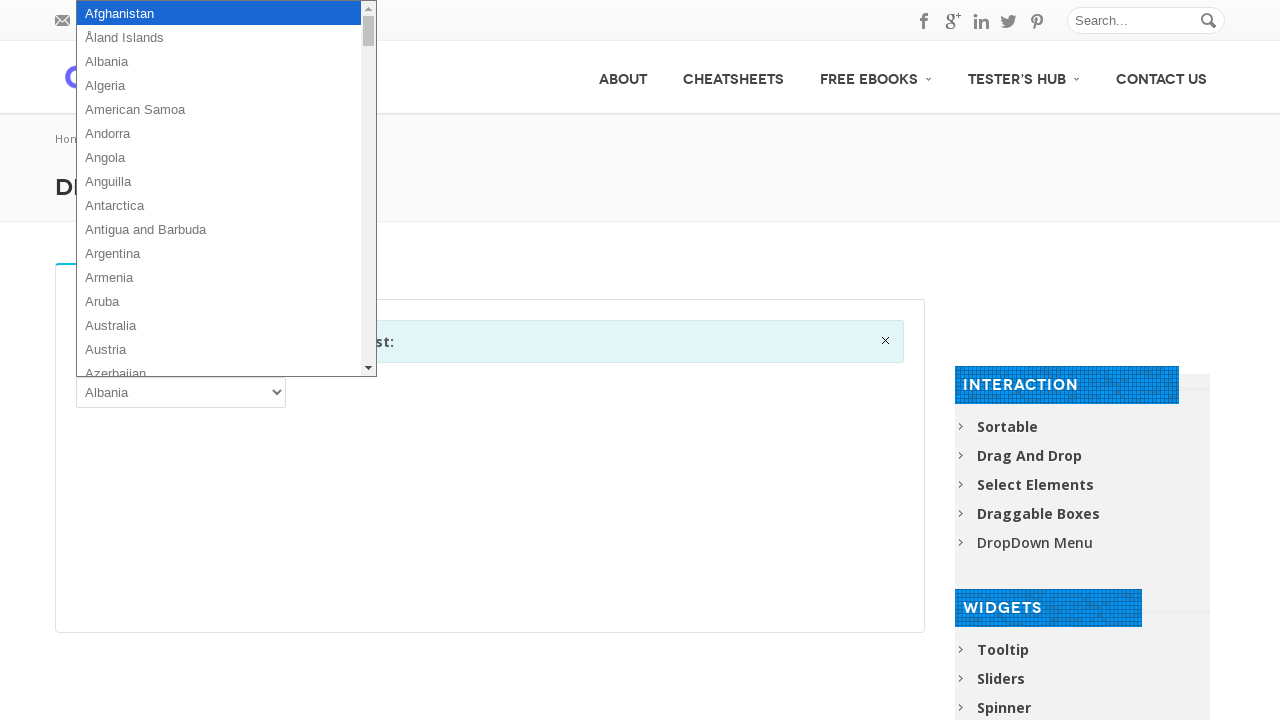